Tests handling of JavaScript alert popups by triggering alerts and accepting or dismissing them

Starting URL: https://www.tutorialspoint.com/selenium/practice/alerts.php

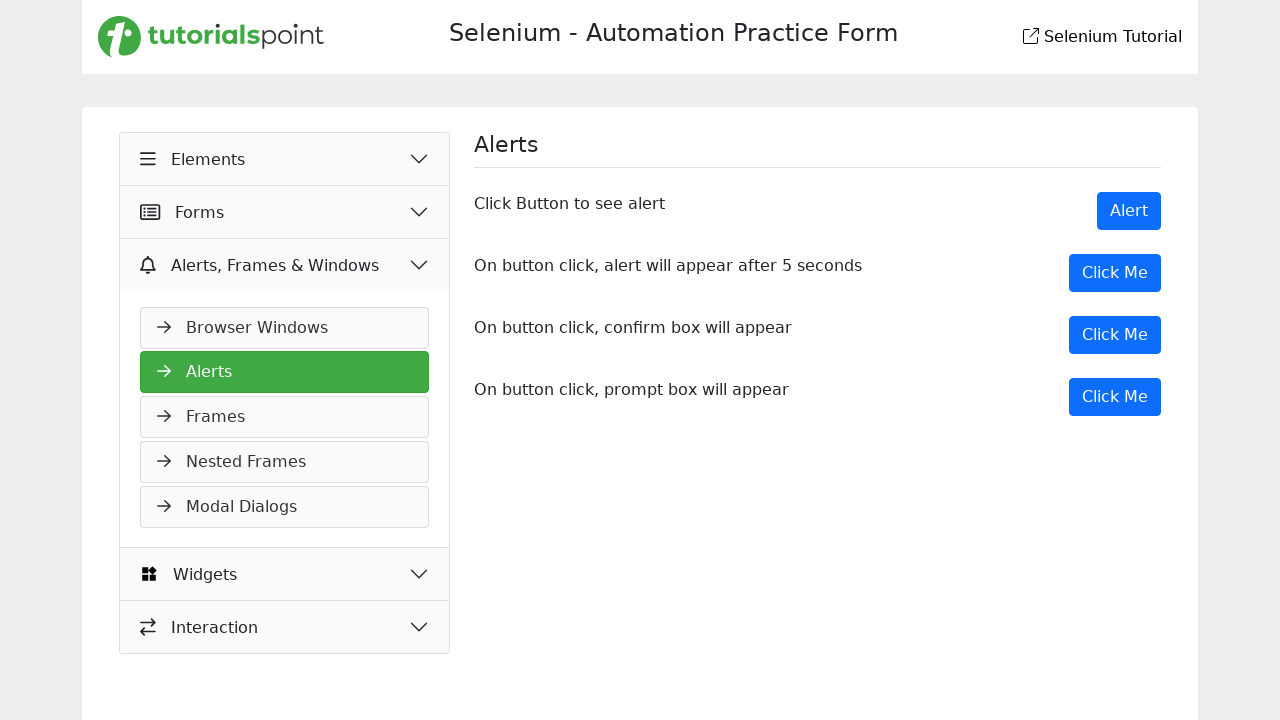

Clicked Alert button to trigger first JavaScript alert at (1129, 211) on xpath=//button[text()='Alert']
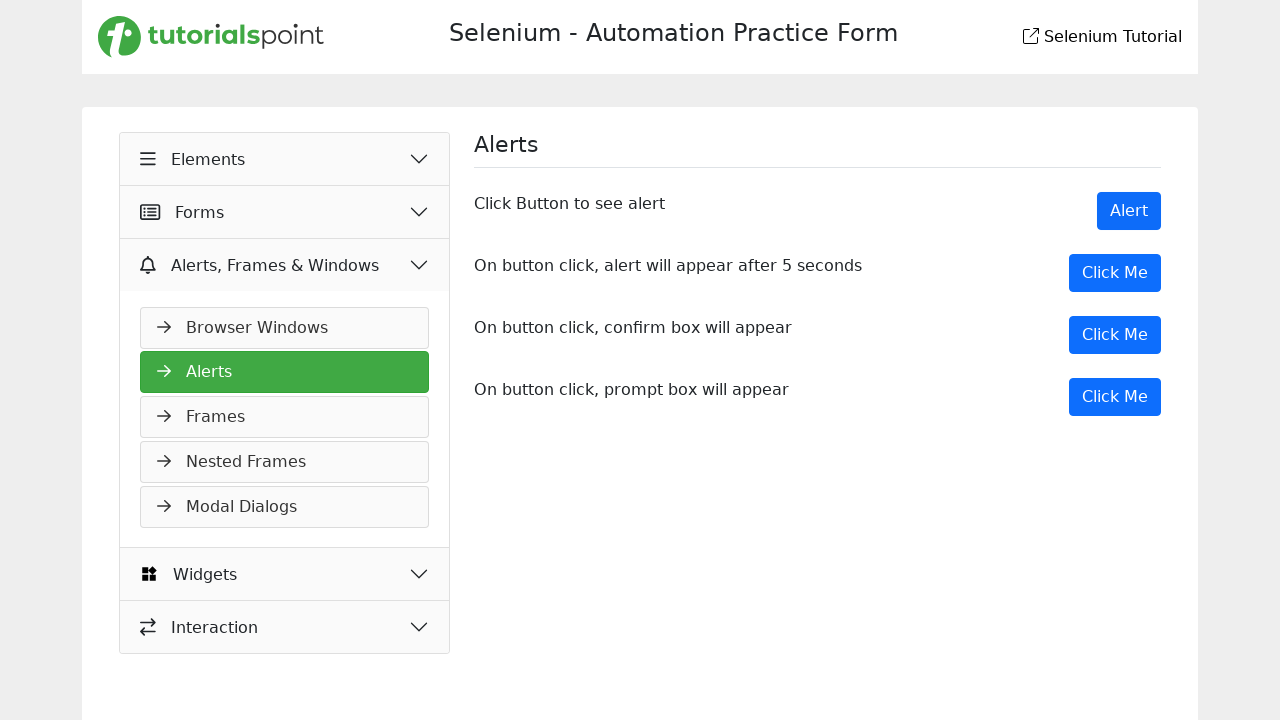

Set up dialog handler to accept alerts
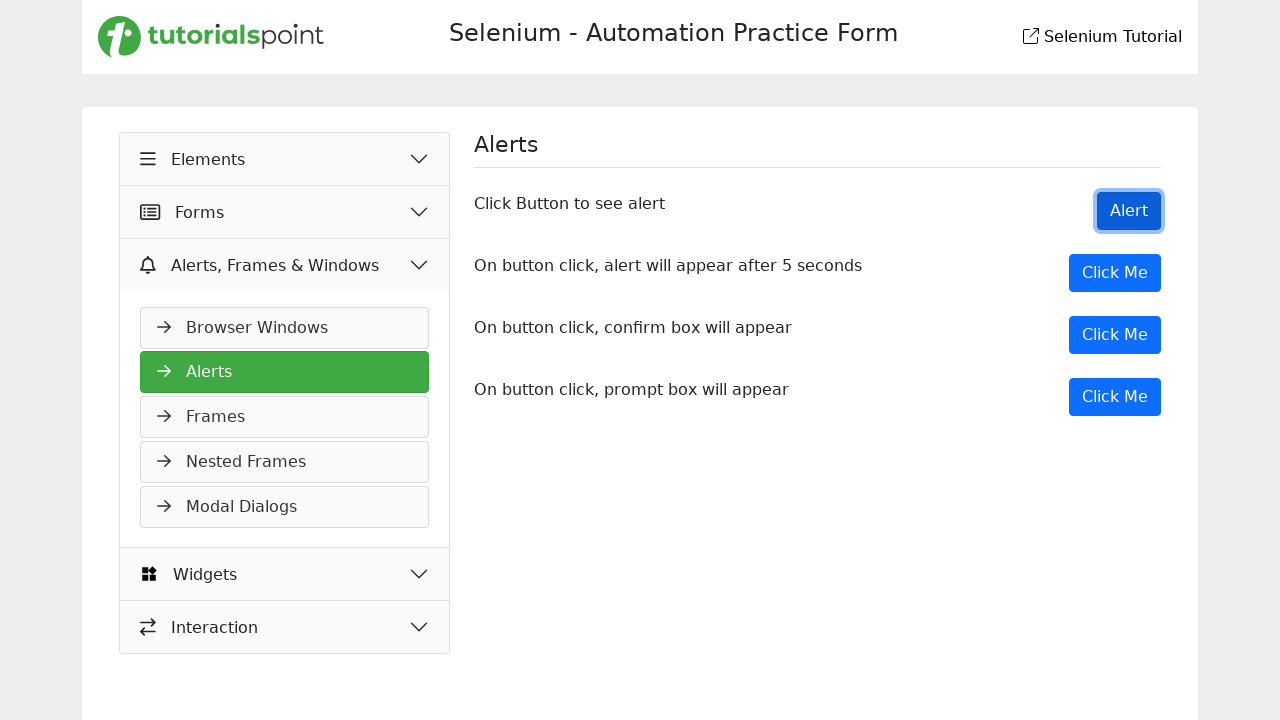

Clicked button to trigger second alert at (1115, 335) on xpath=//button[@onclick='myDesk()']
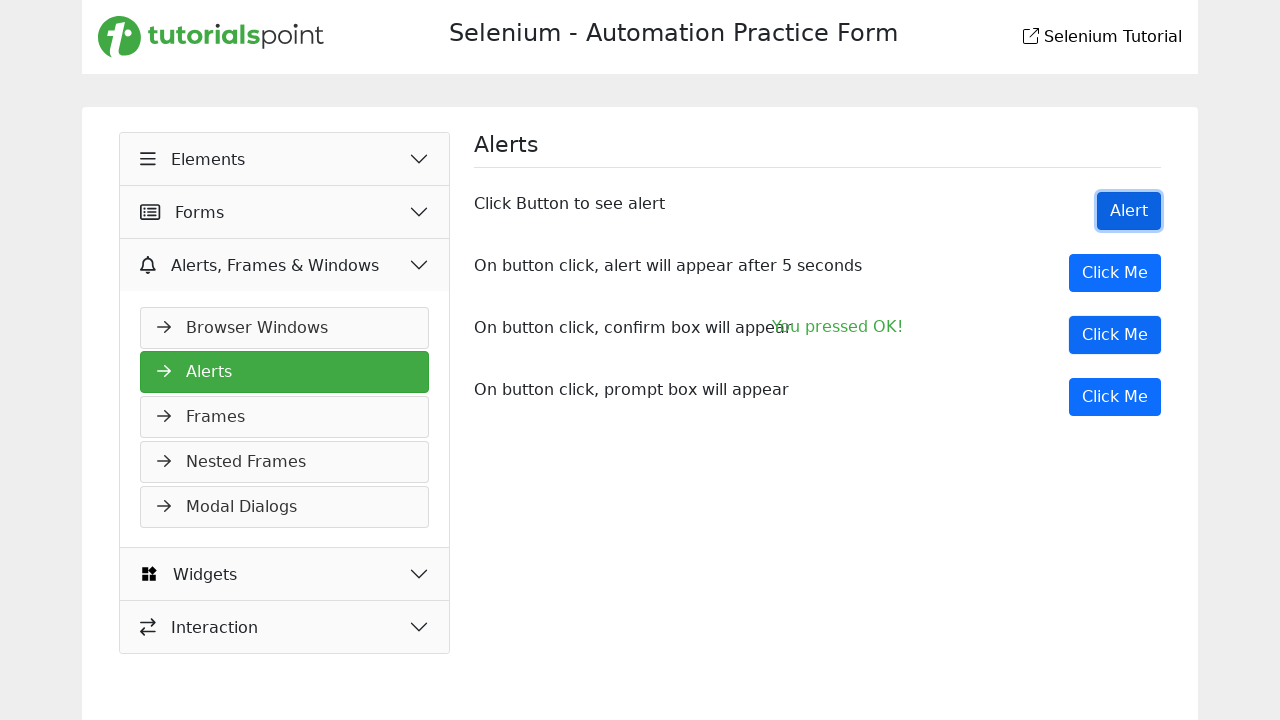

Set up dialog handler to dismiss alerts
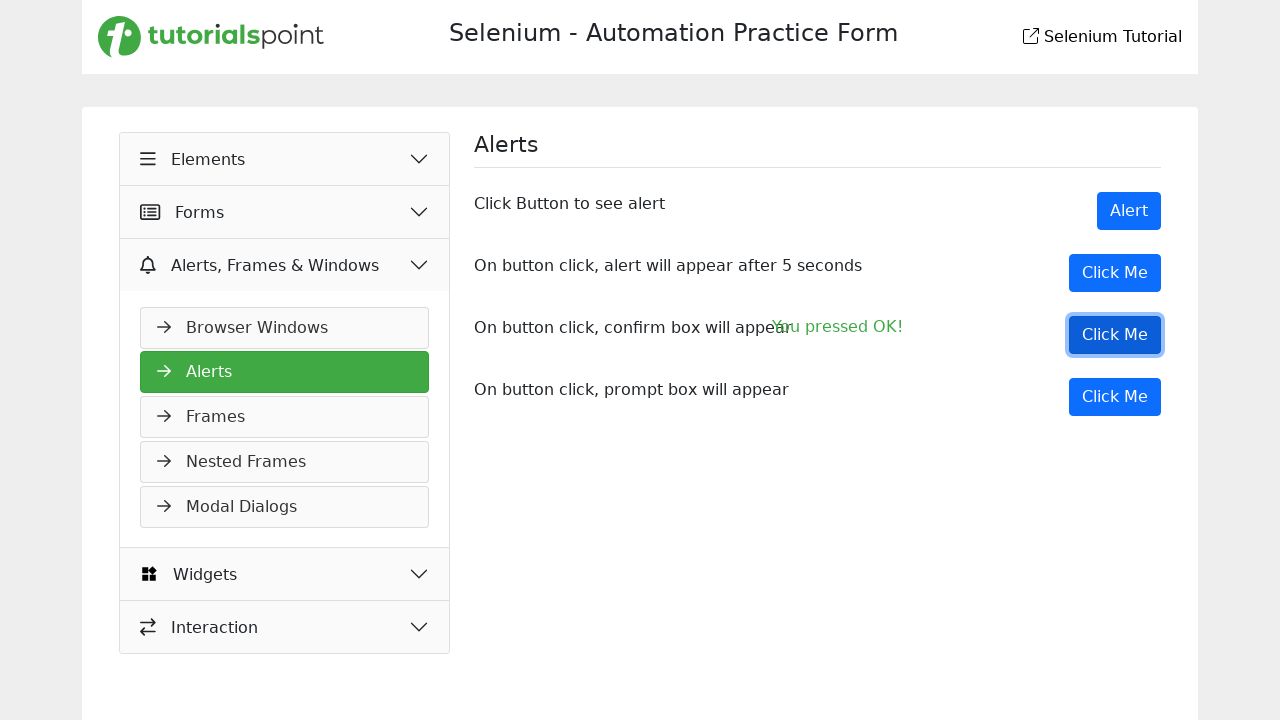

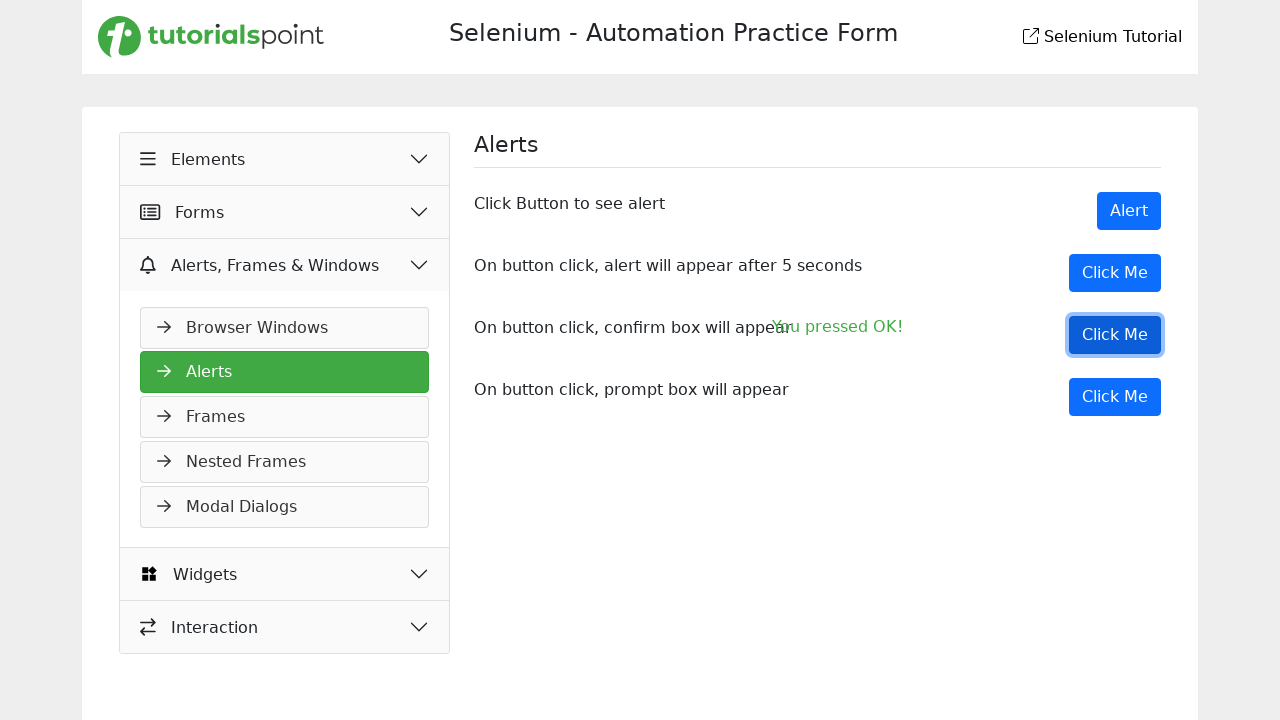